Tests the autosuggest/autocomplete functionality by typing a partial country name and selecting the matching option "India" from the dropdown suggestions.

Starting URL: https://rahulshettyacademy.com/dropdownsPractise/

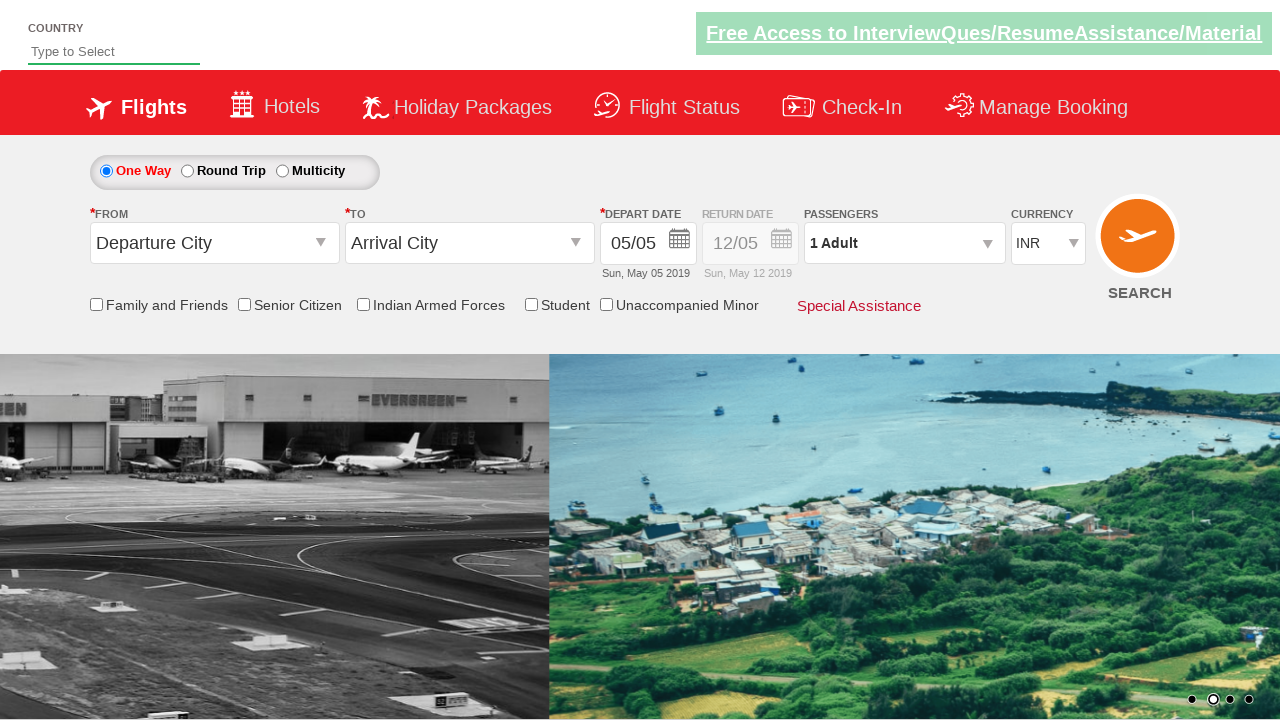

Filled autosuggest field with 'ind' to trigger autocomplete on #autosuggest
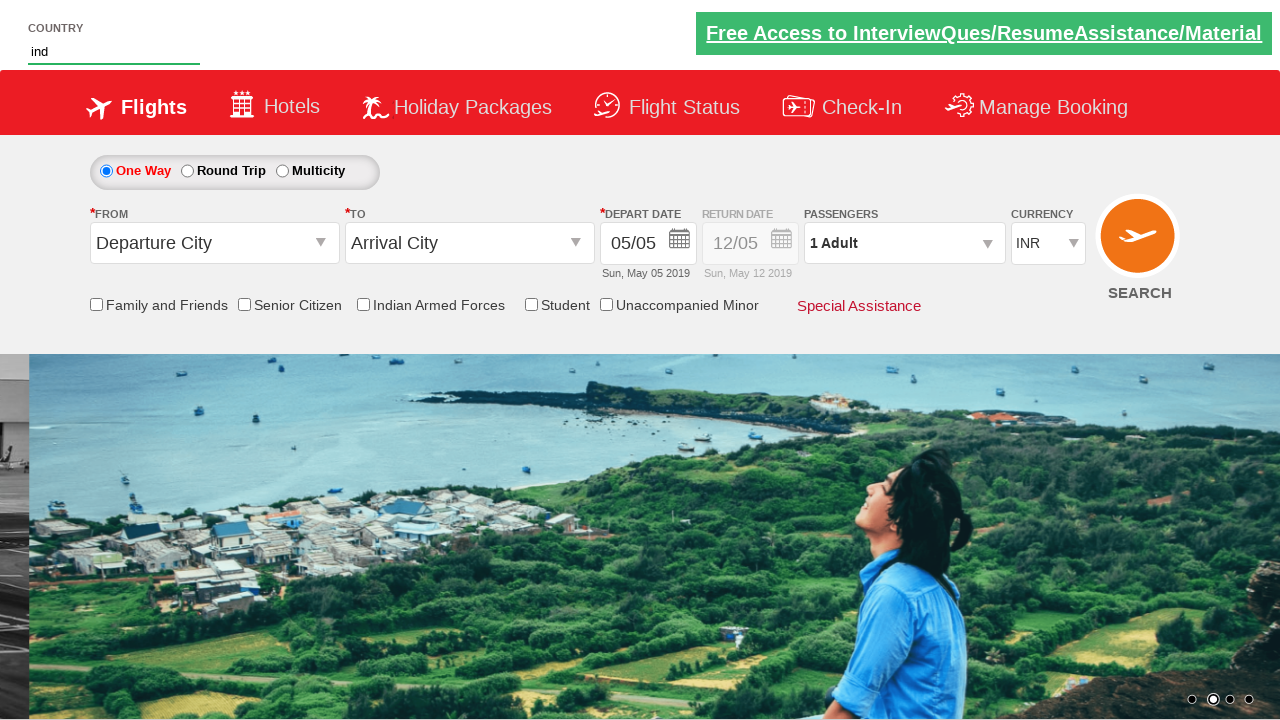

Autocomplete suggestions dropdown appeared
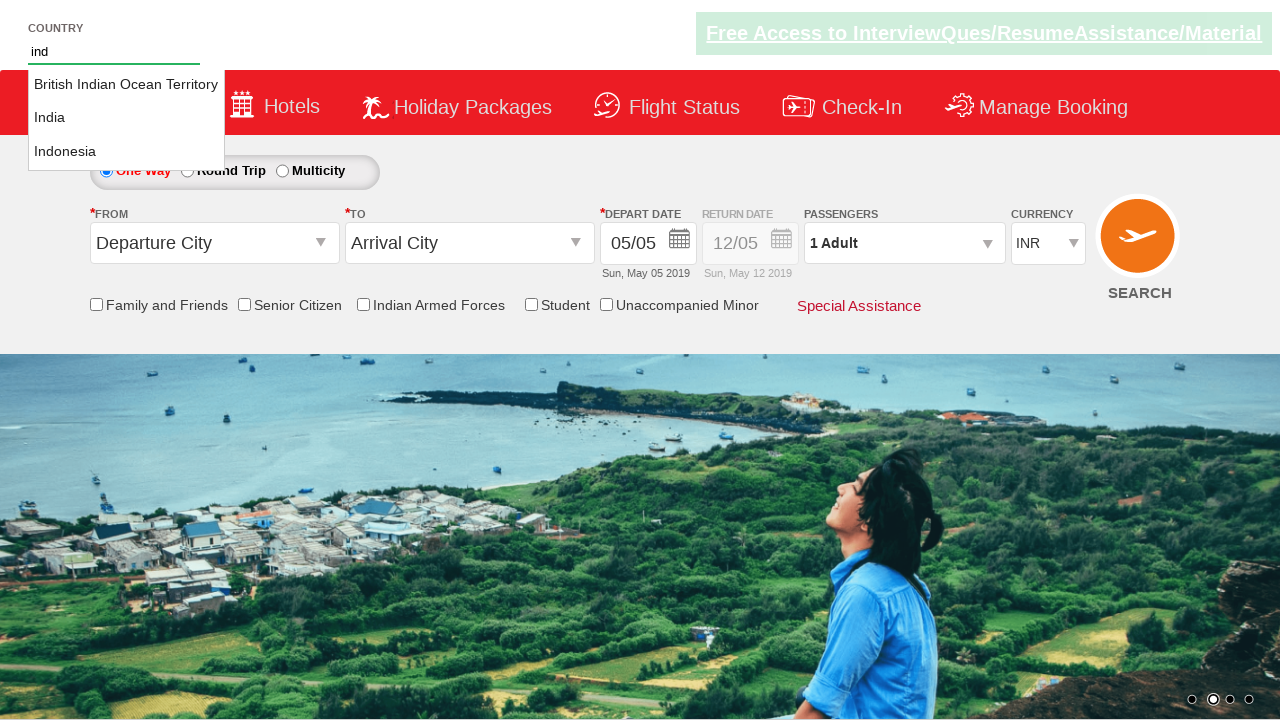

Selected 'India' from the autocomplete dropdown options at (126, 118) on li.ui-menu-item a >> nth=1
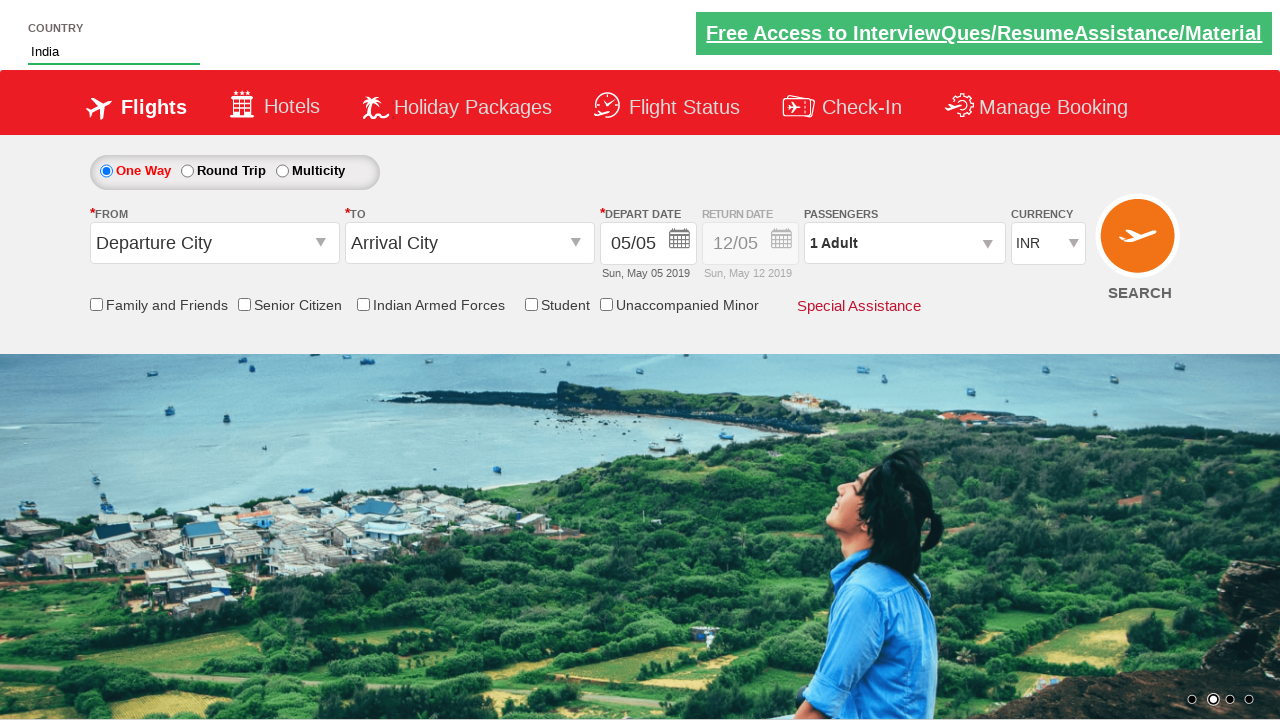

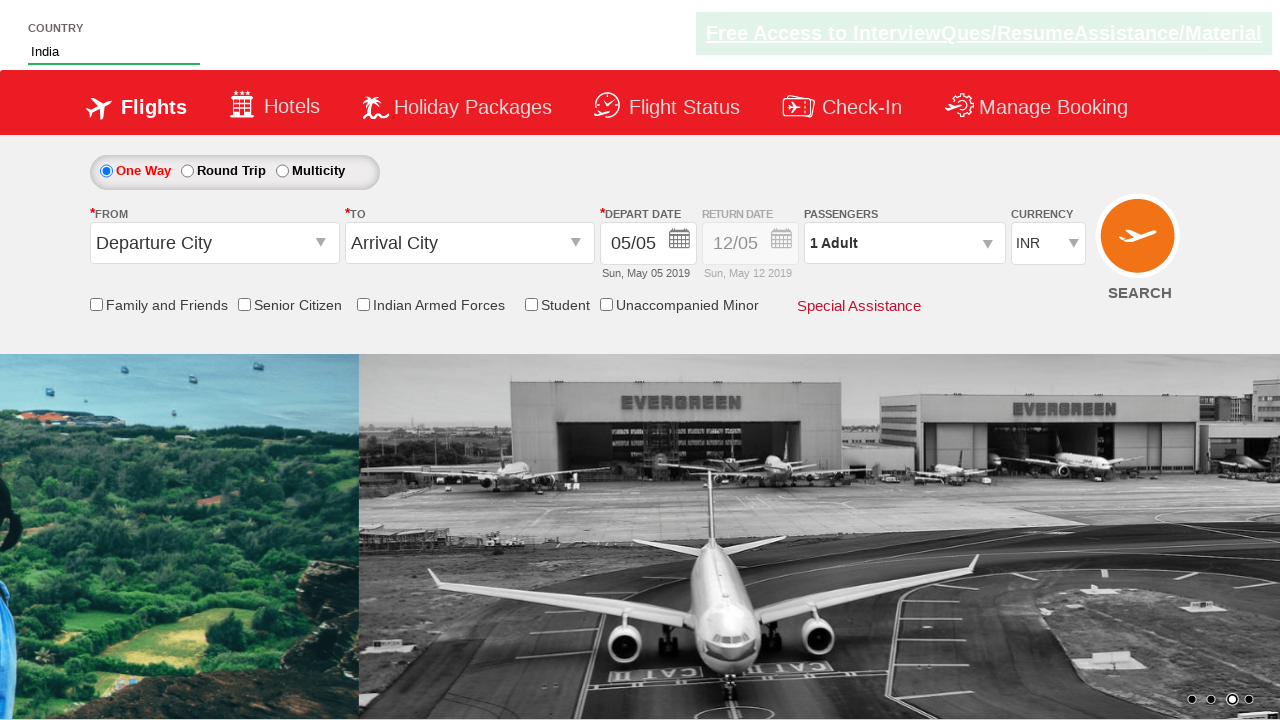